Tests opening multiple footer links in new tabs by finding links within a specific footer section, opening each in a new tab using keyboard shortcuts, and then switching between the opened tabs.

Starting URL: https://www.rahulshettyacademy.com/AutomationPractice/

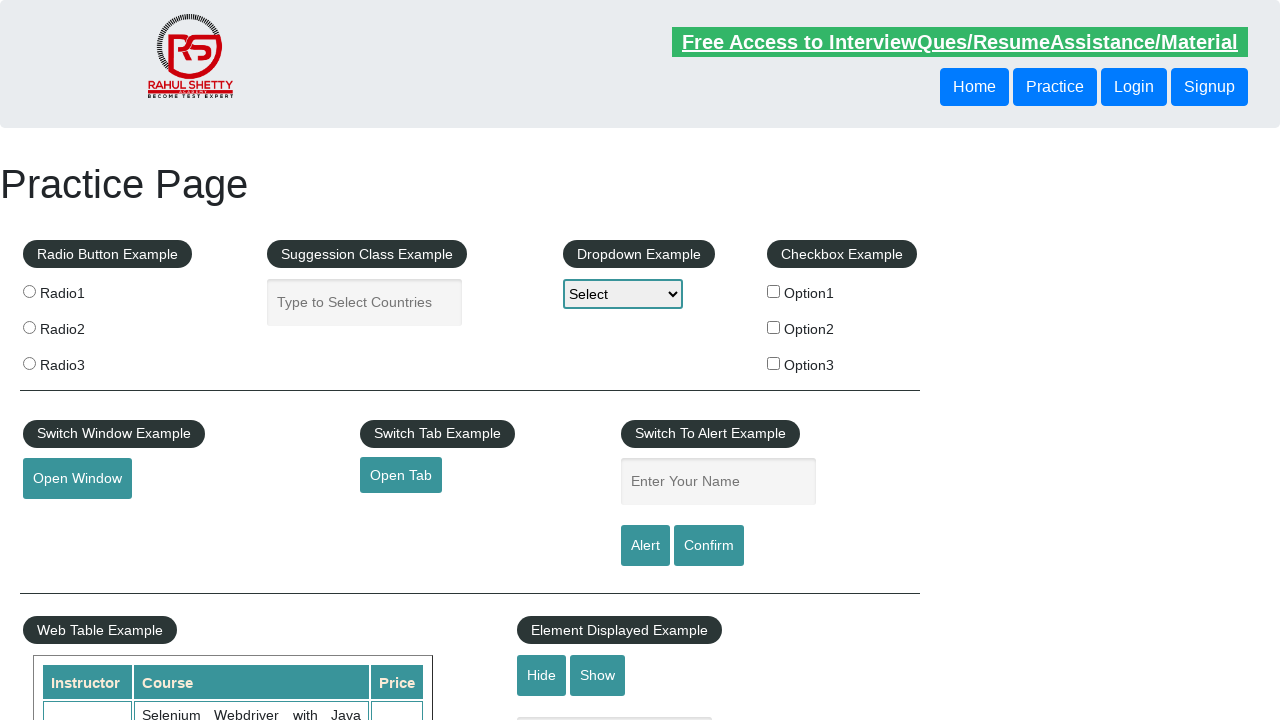

Footer section #gf-BIG loaded
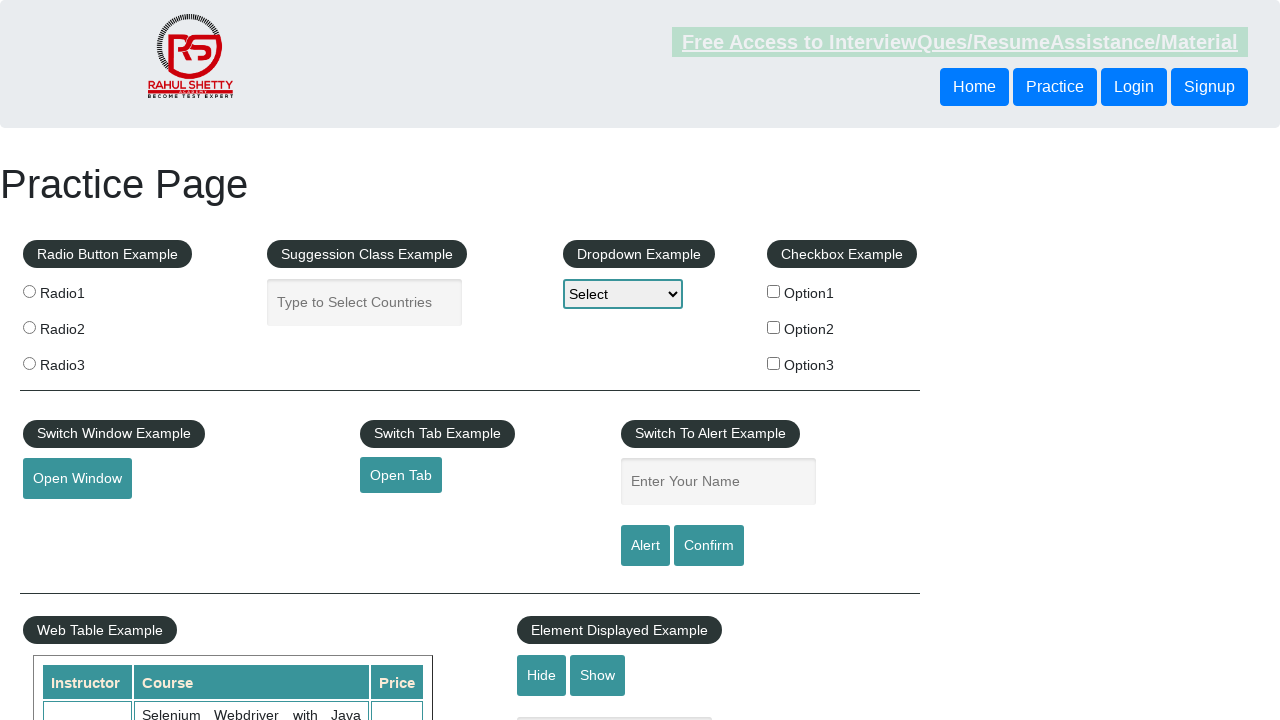

Located specific footer column with links
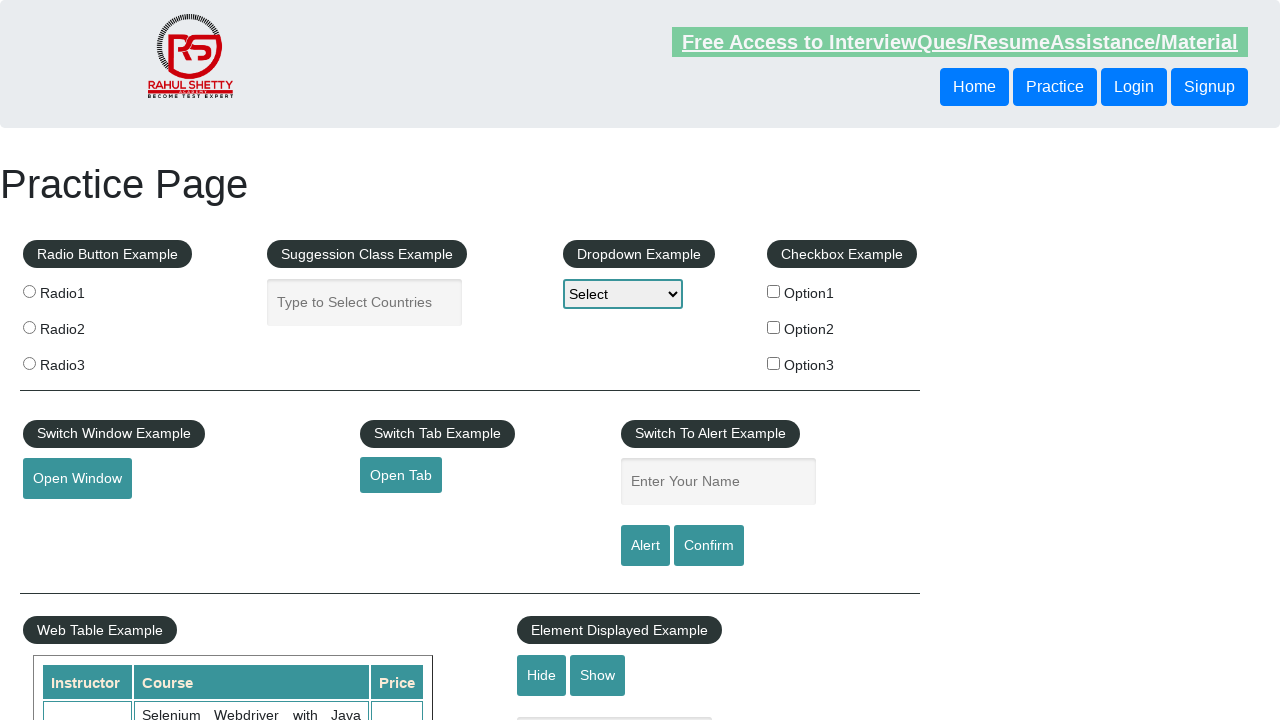

Found 5 links in footer column
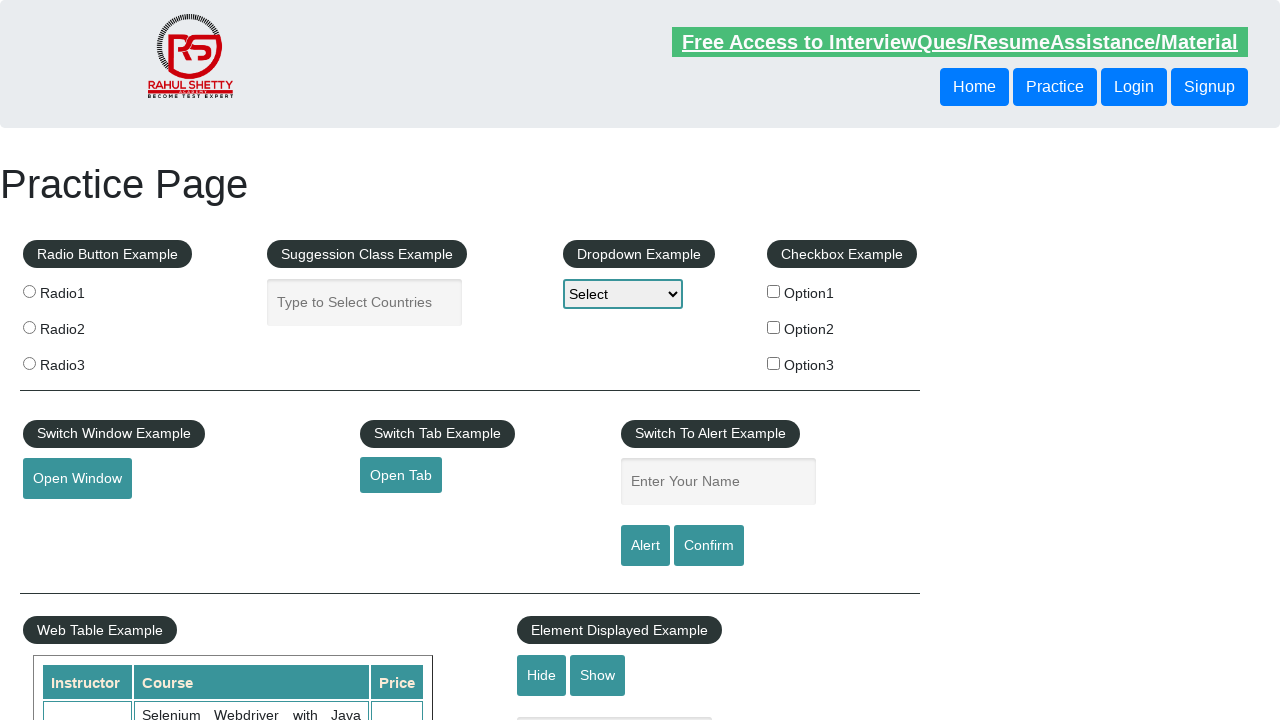

Opened footer link 1 in new tab using Ctrl+Click at (157, 482) on xpath=//table[@class='gf-t']/tbody/tr/td/ul >> nth=0 >> a >> nth=0
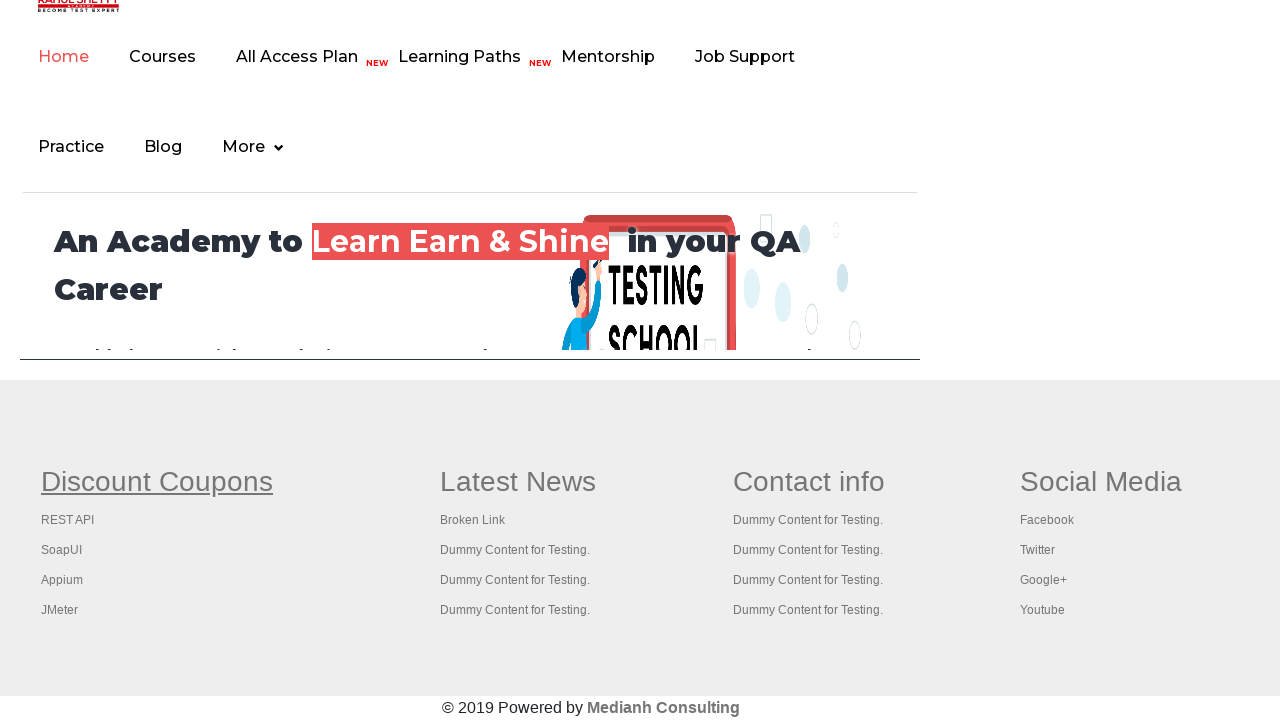

Waited 1 second after opening link 1
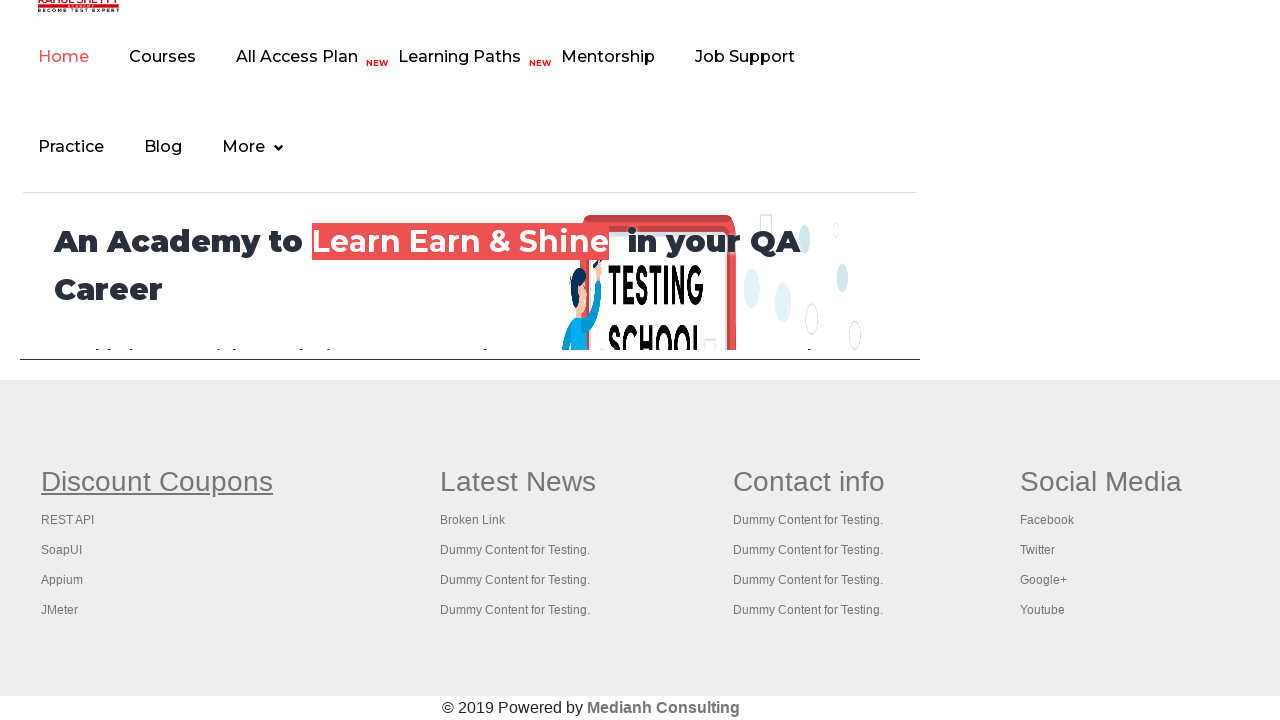

Opened footer link 2 in new tab using Ctrl+Click at (68, 520) on xpath=//table[@class='gf-t']/tbody/tr/td/ul >> nth=0 >> a >> nth=1
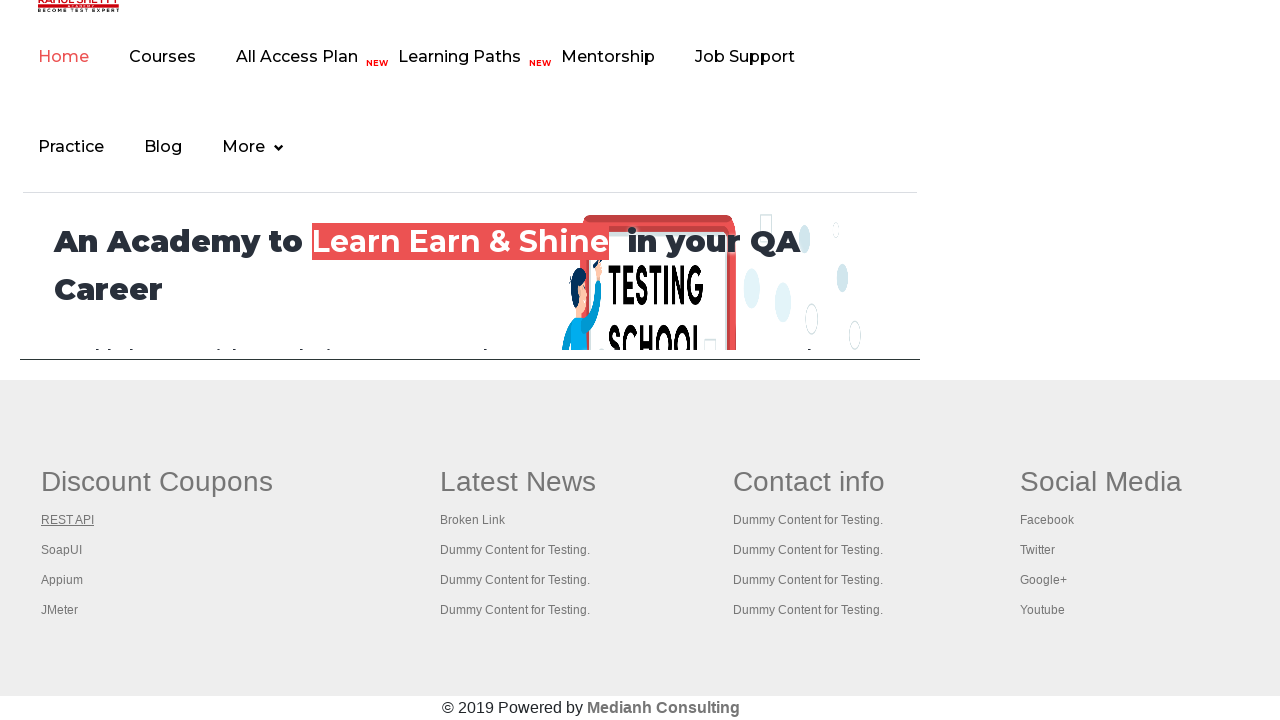

Waited 1 second after opening link 2
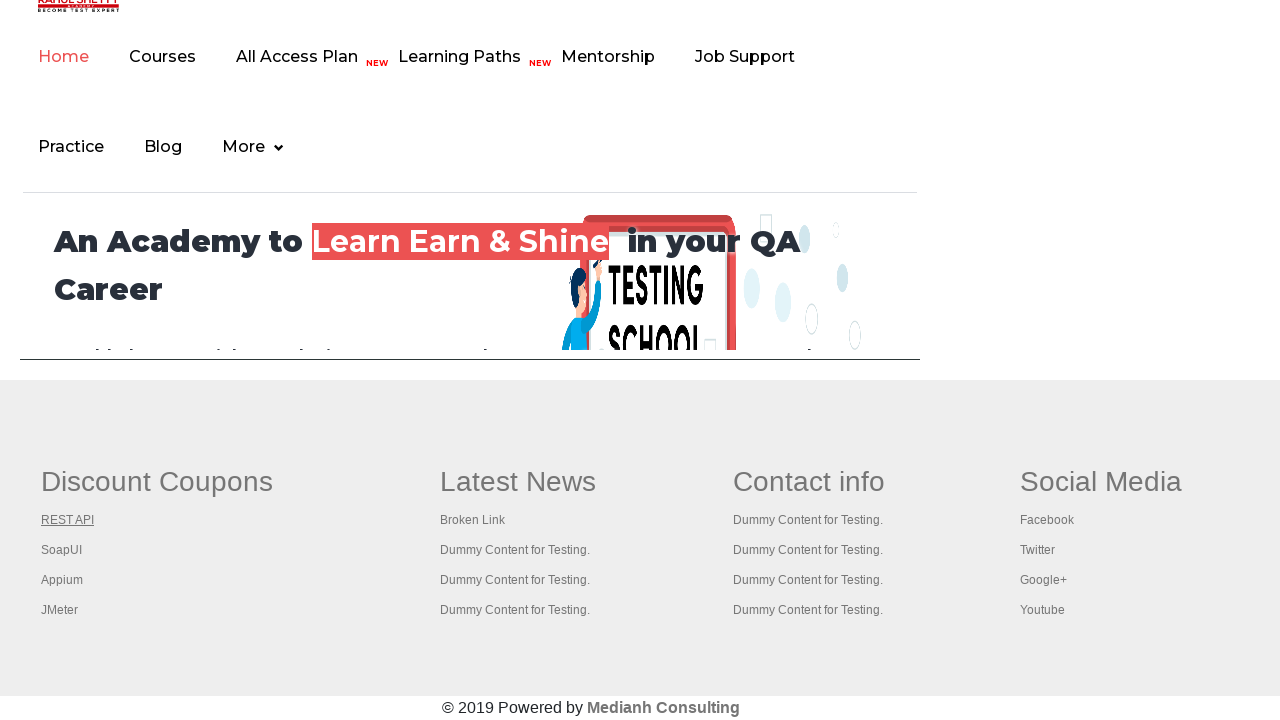

Opened footer link 3 in new tab using Ctrl+Click at (62, 550) on xpath=//table[@class='gf-t']/tbody/tr/td/ul >> nth=0 >> a >> nth=2
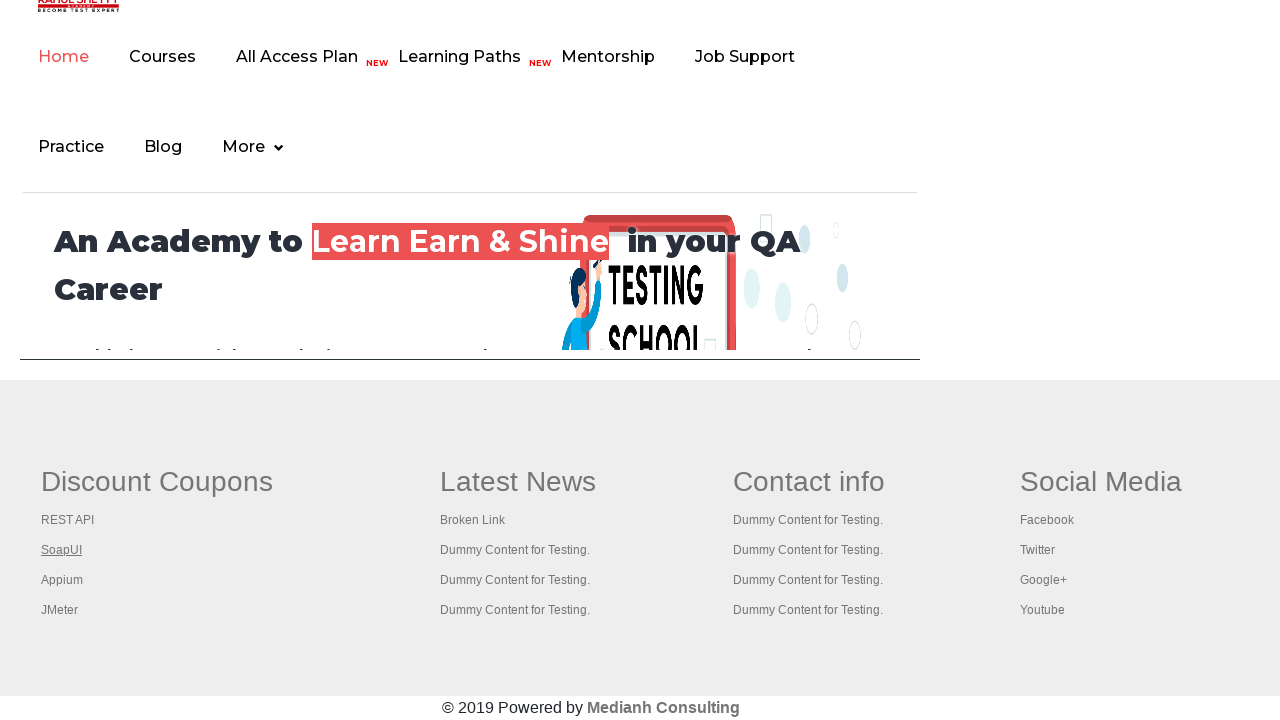

Waited 1 second after opening link 3
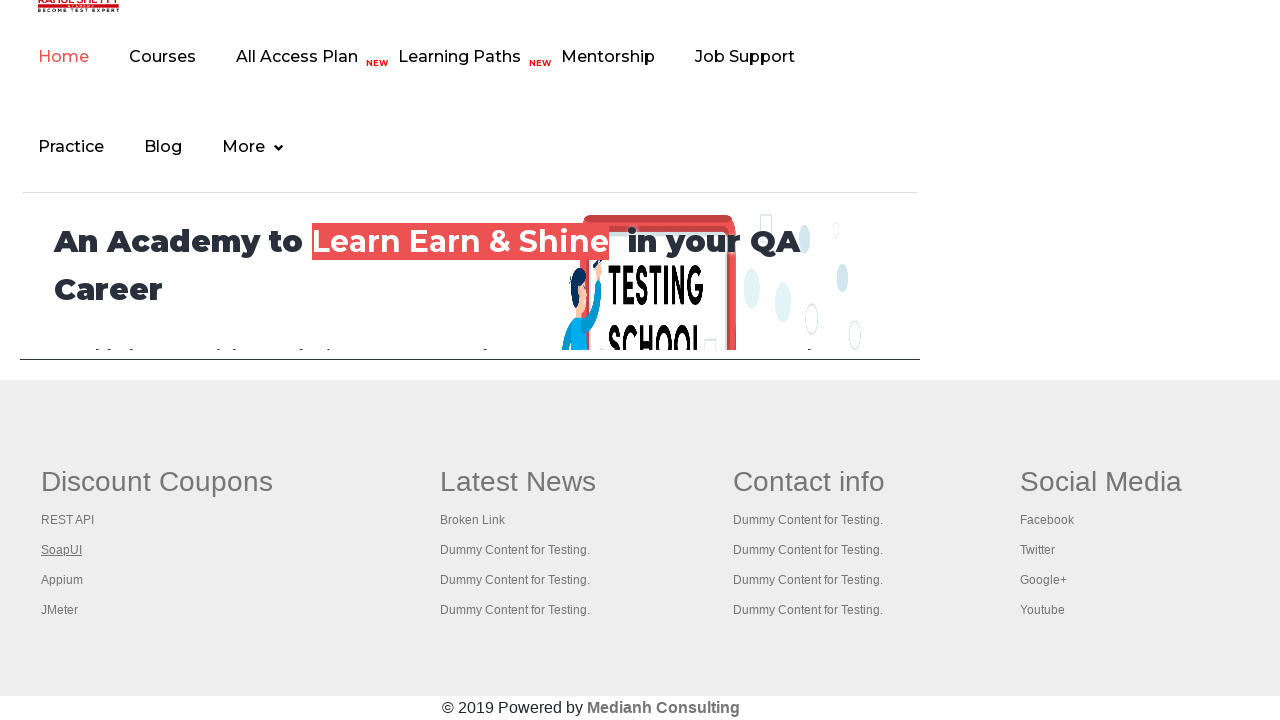

Opened footer link 4 in new tab using Ctrl+Click at (62, 580) on xpath=//table[@class='gf-t']/tbody/tr/td/ul >> nth=0 >> a >> nth=3
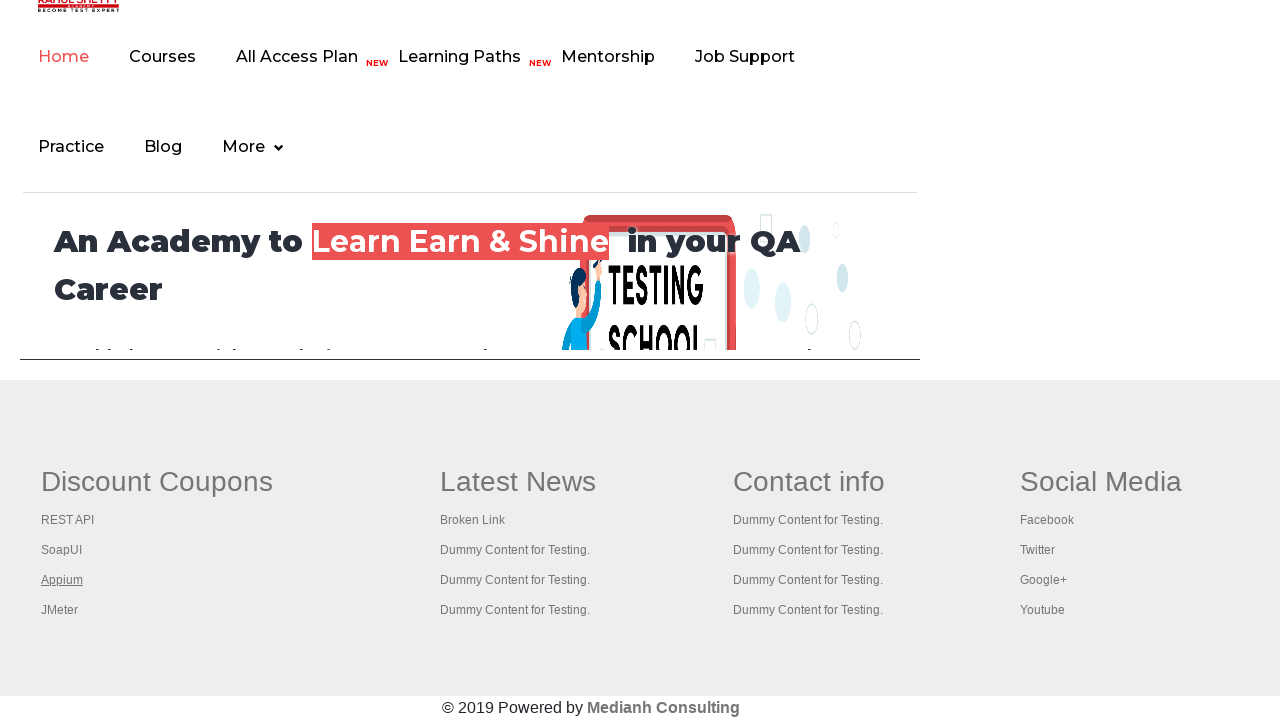

Waited 1 second after opening link 4
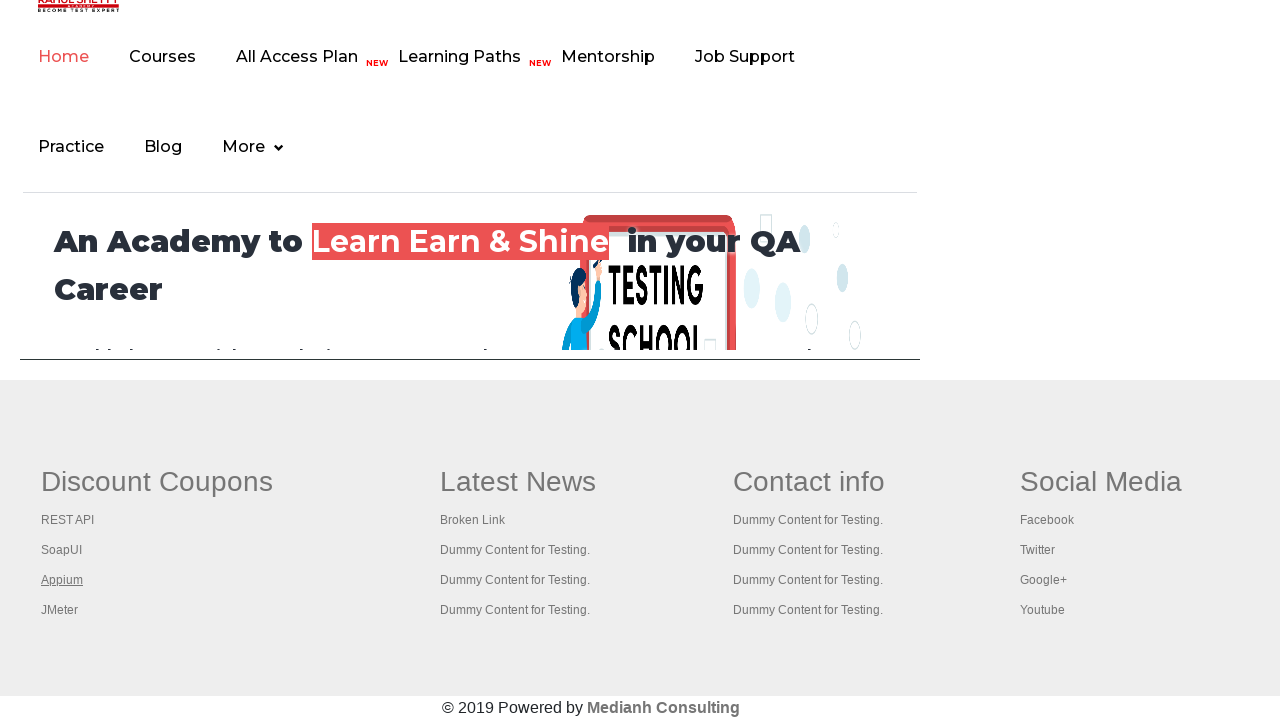

Opened footer link 5 in new tab using Ctrl+Click at (60, 610) on xpath=//table[@class='gf-t']/tbody/tr/td/ul >> nth=0 >> a >> nth=4
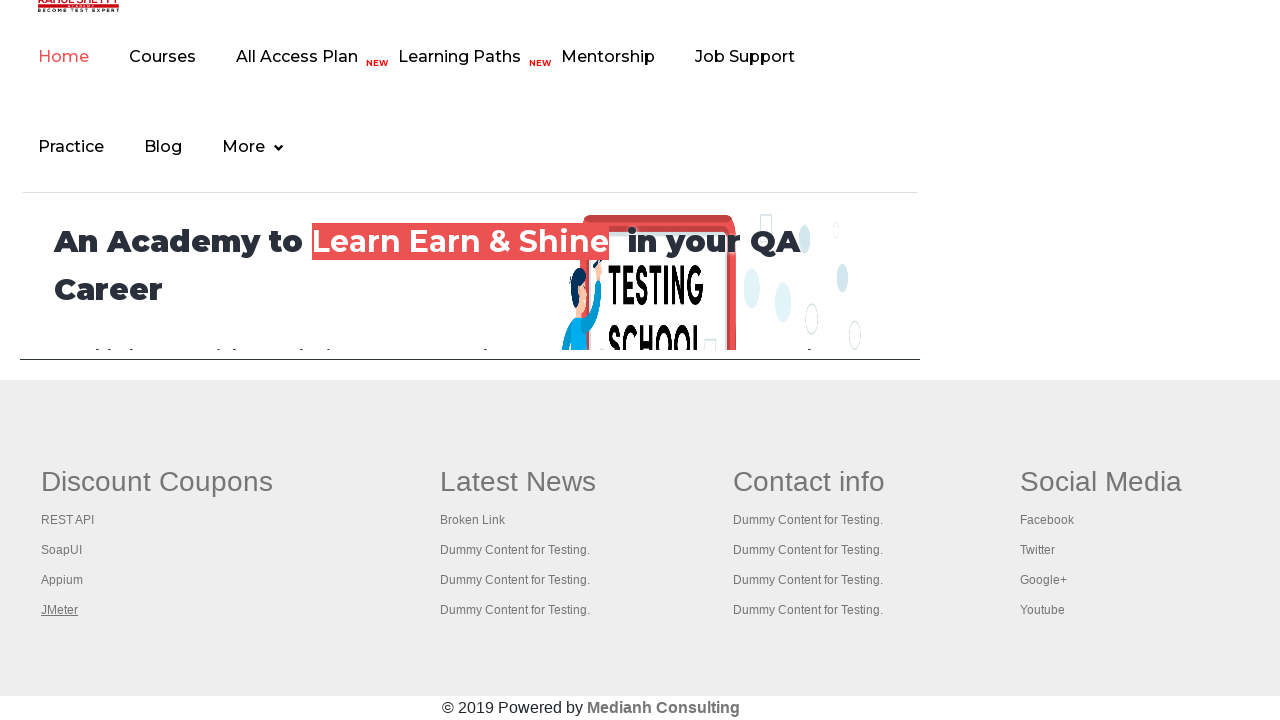

Waited 1 second after opening link 5
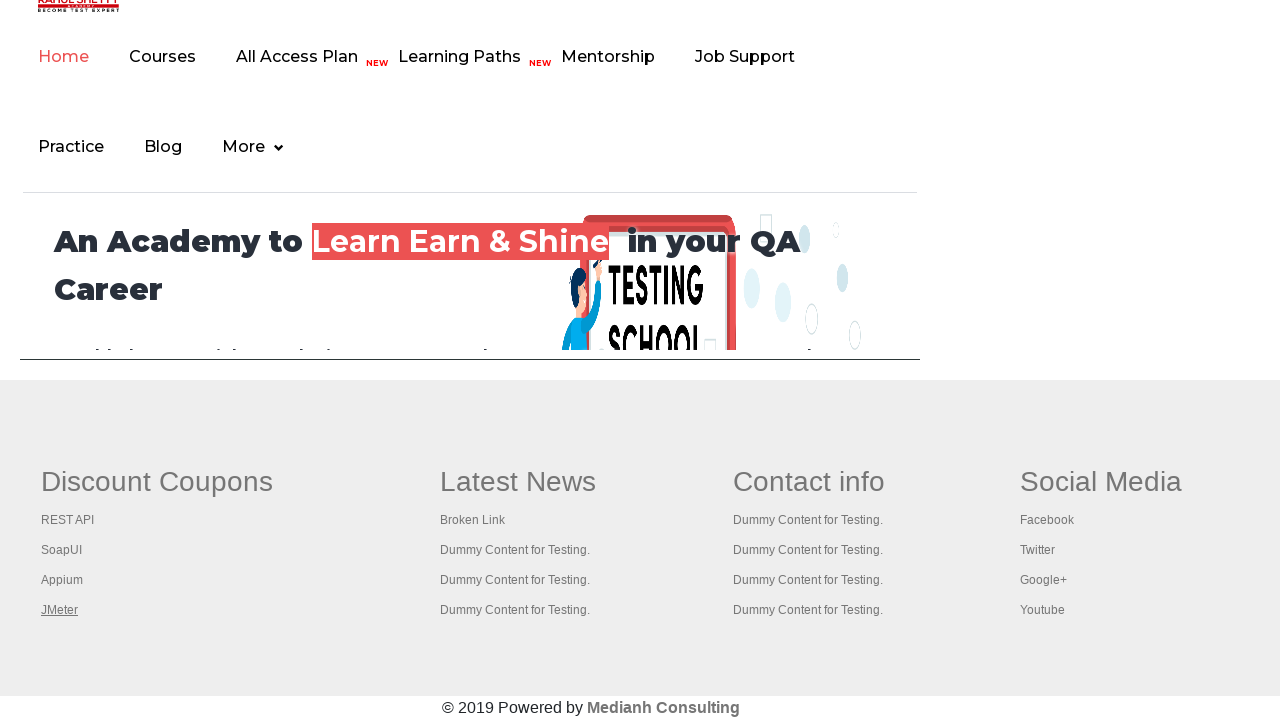

Retrieved all open tabs/pages (6 total)
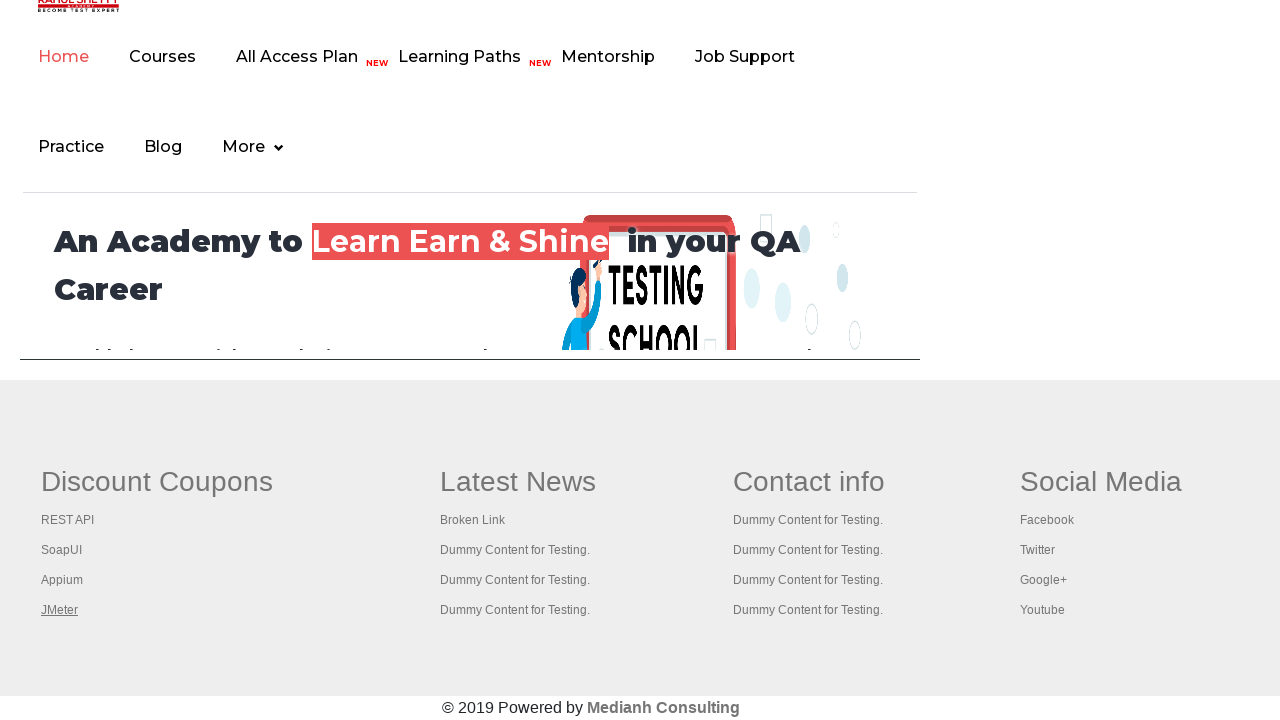

Brought tab to front
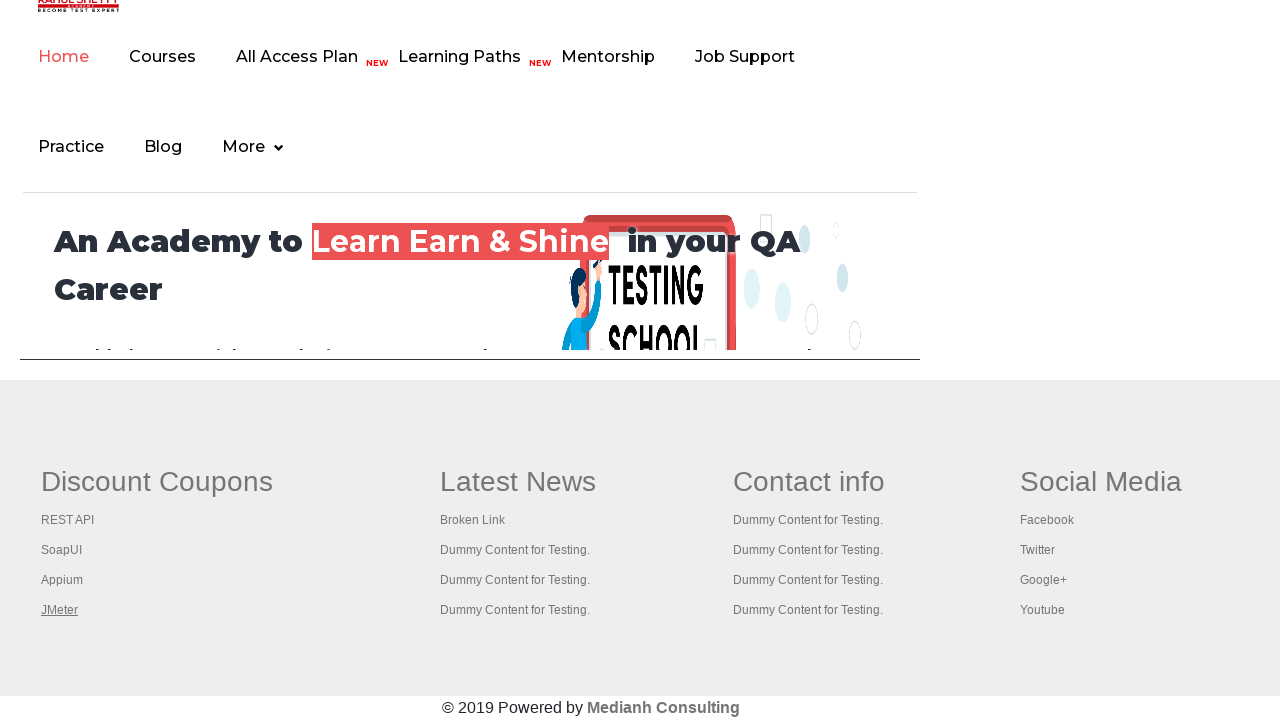

Tab loaded and ready (domcontentloaded state)
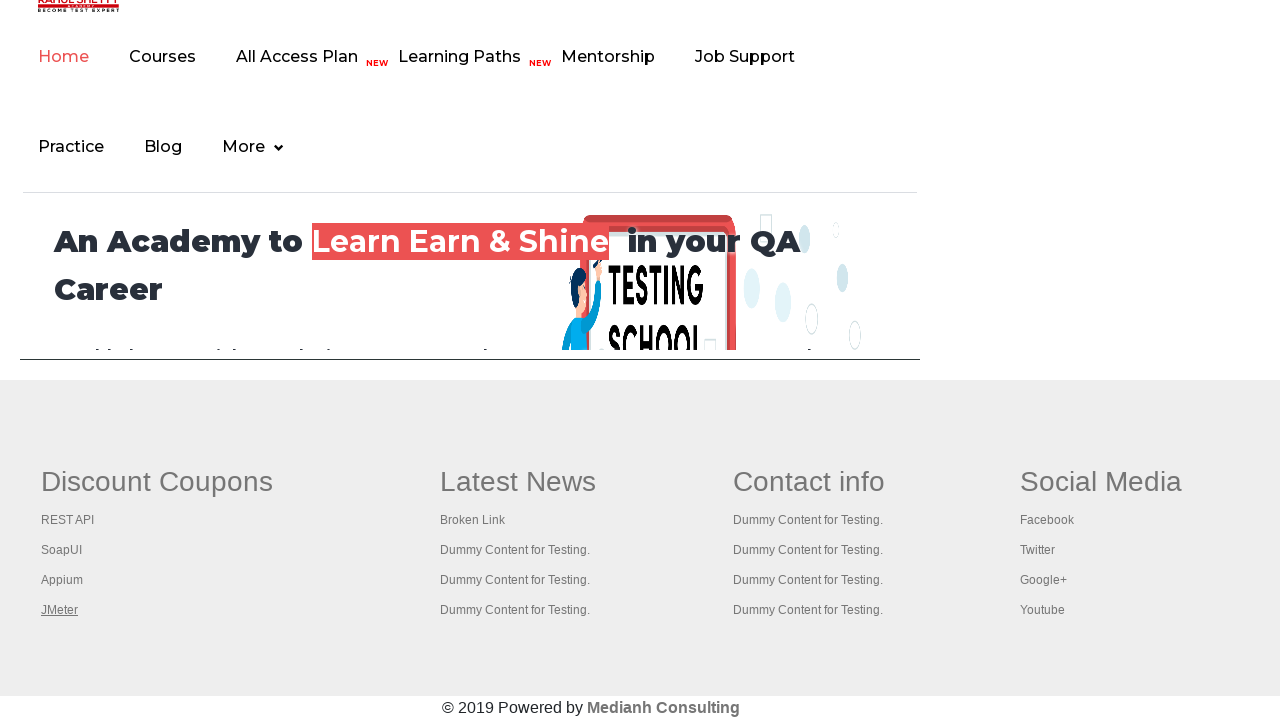

Brought tab to front
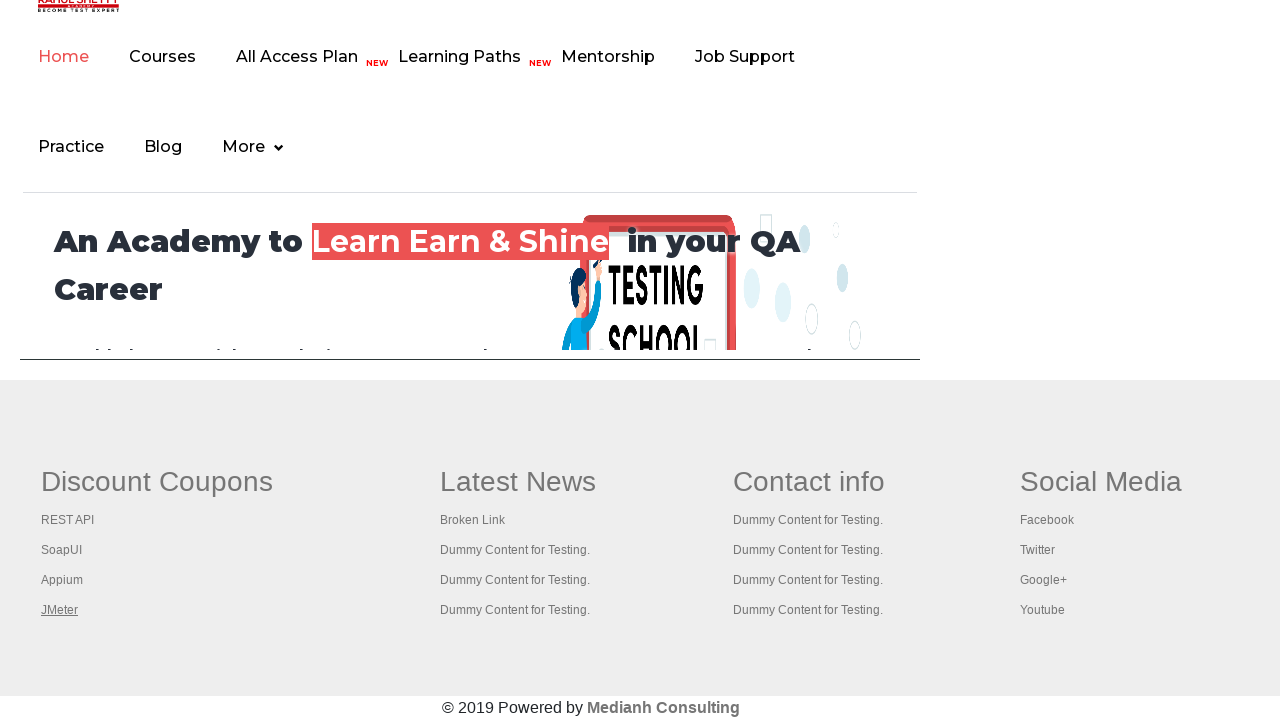

Tab loaded and ready (domcontentloaded state)
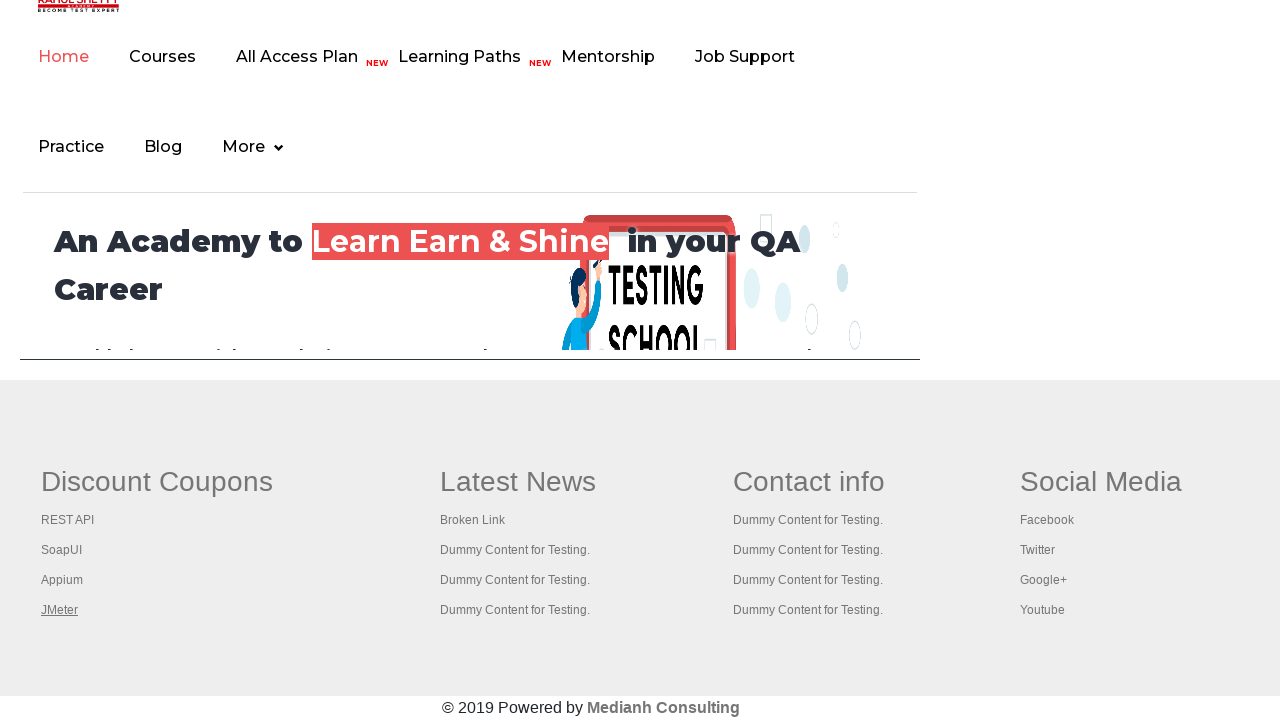

Brought tab to front
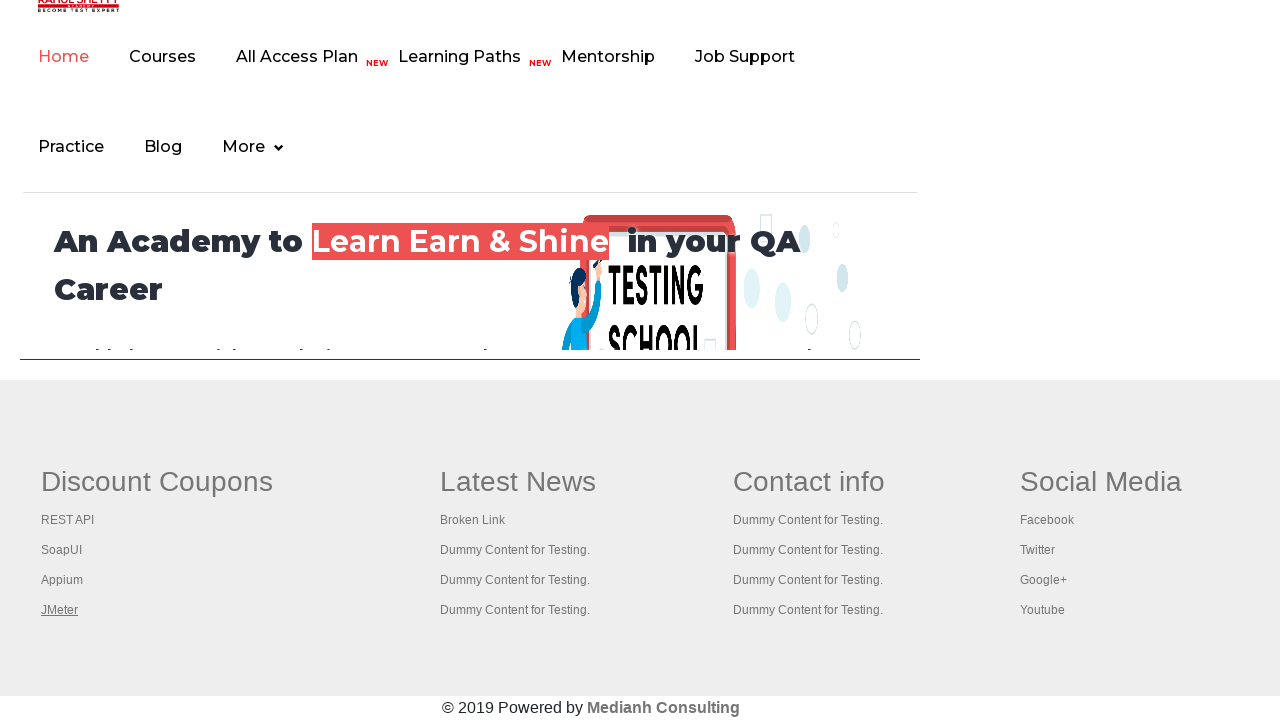

Tab loaded and ready (domcontentloaded state)
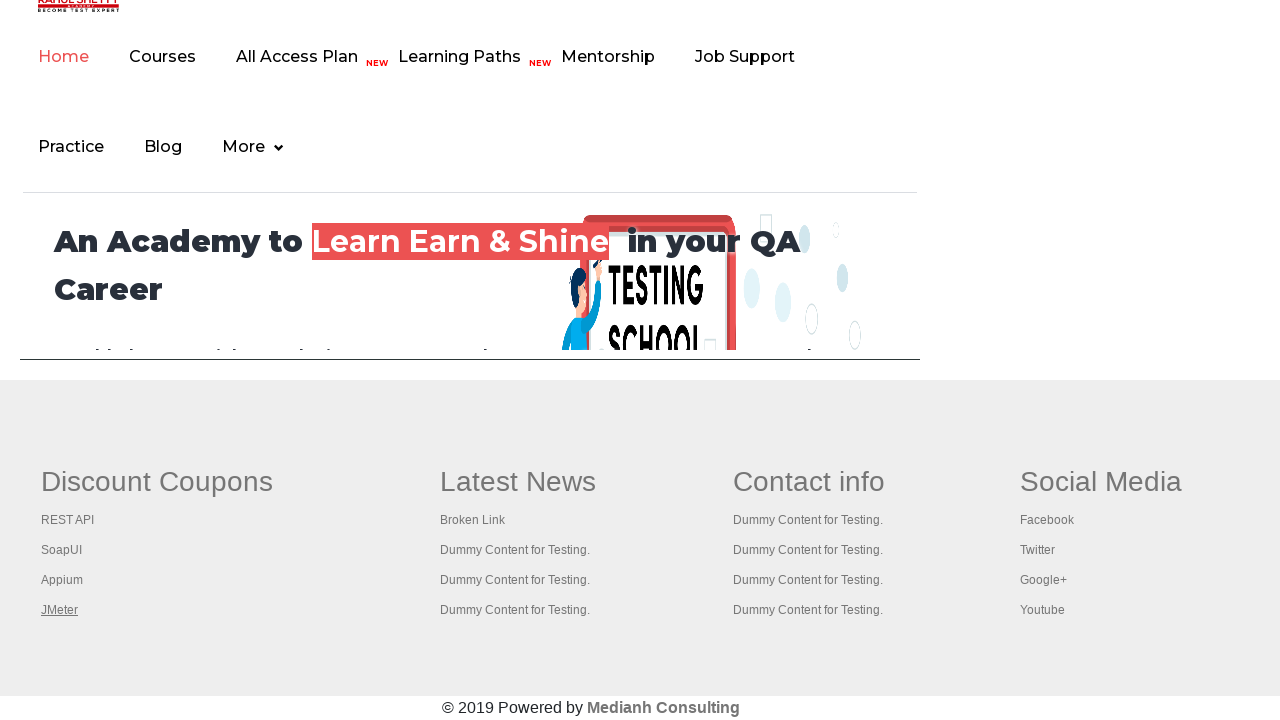

Brought tab to front
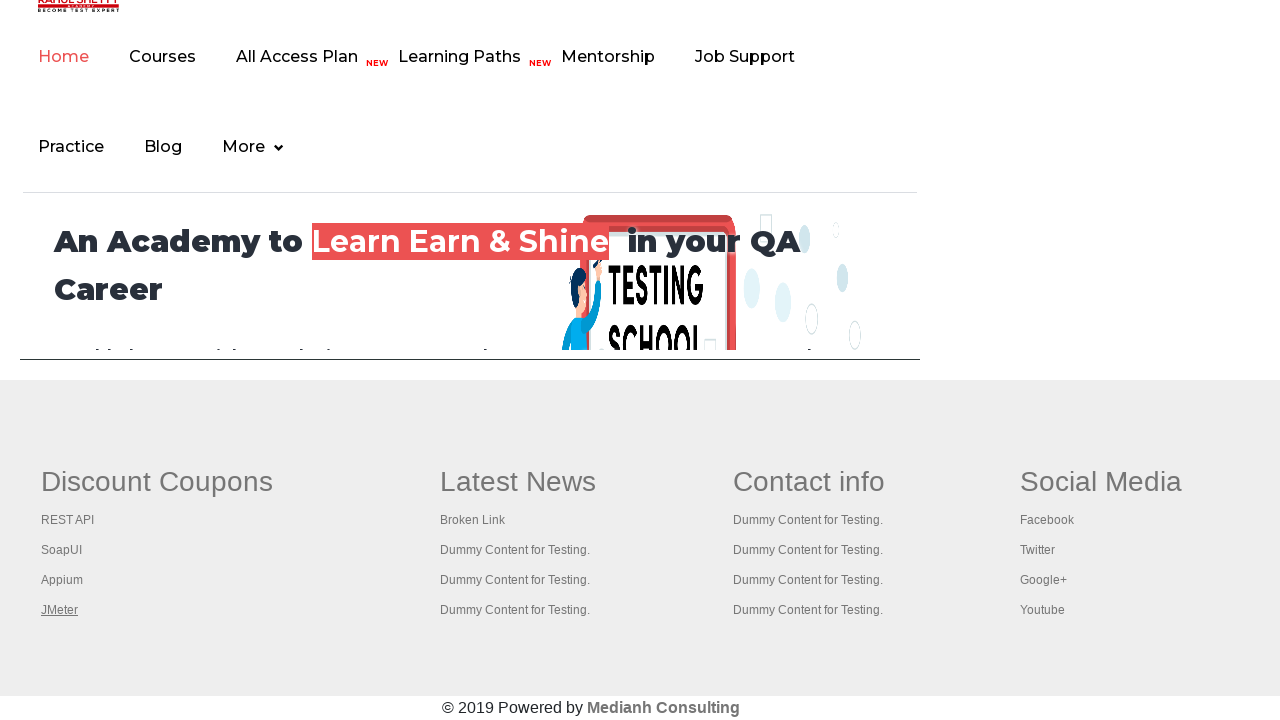

Tab loaded and ready (domcontentloaded state)
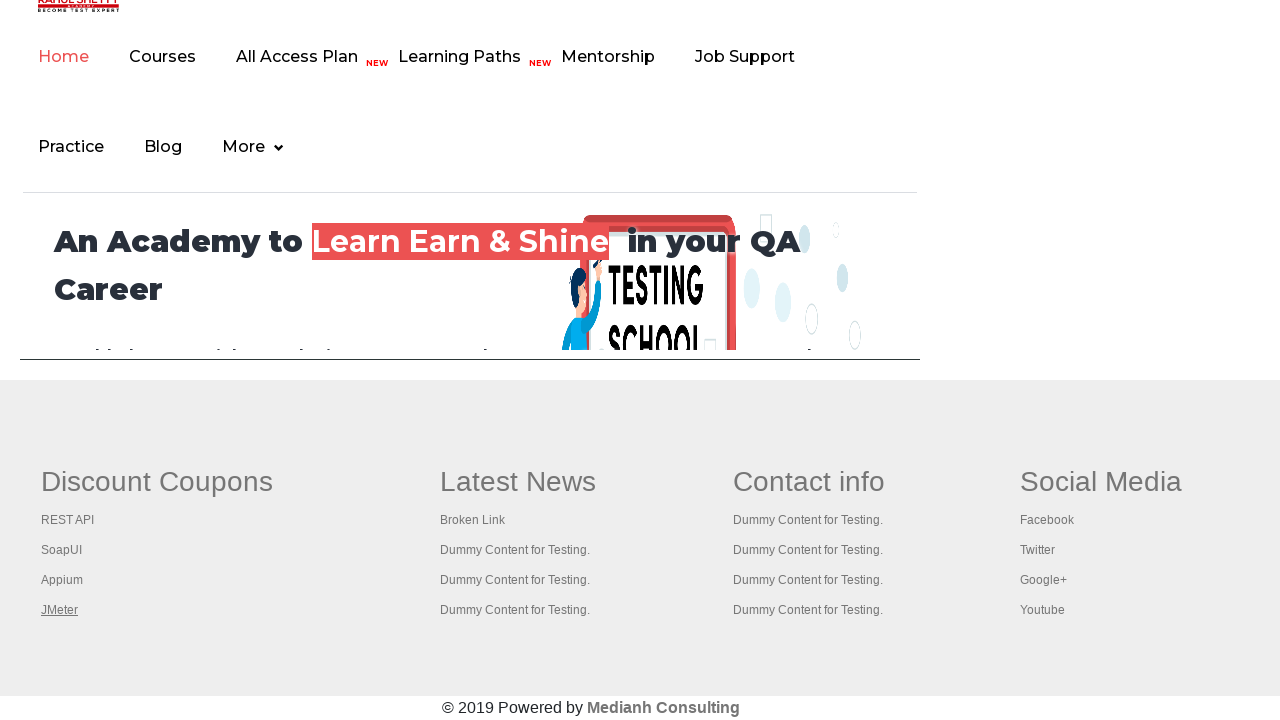

Brought tab to front
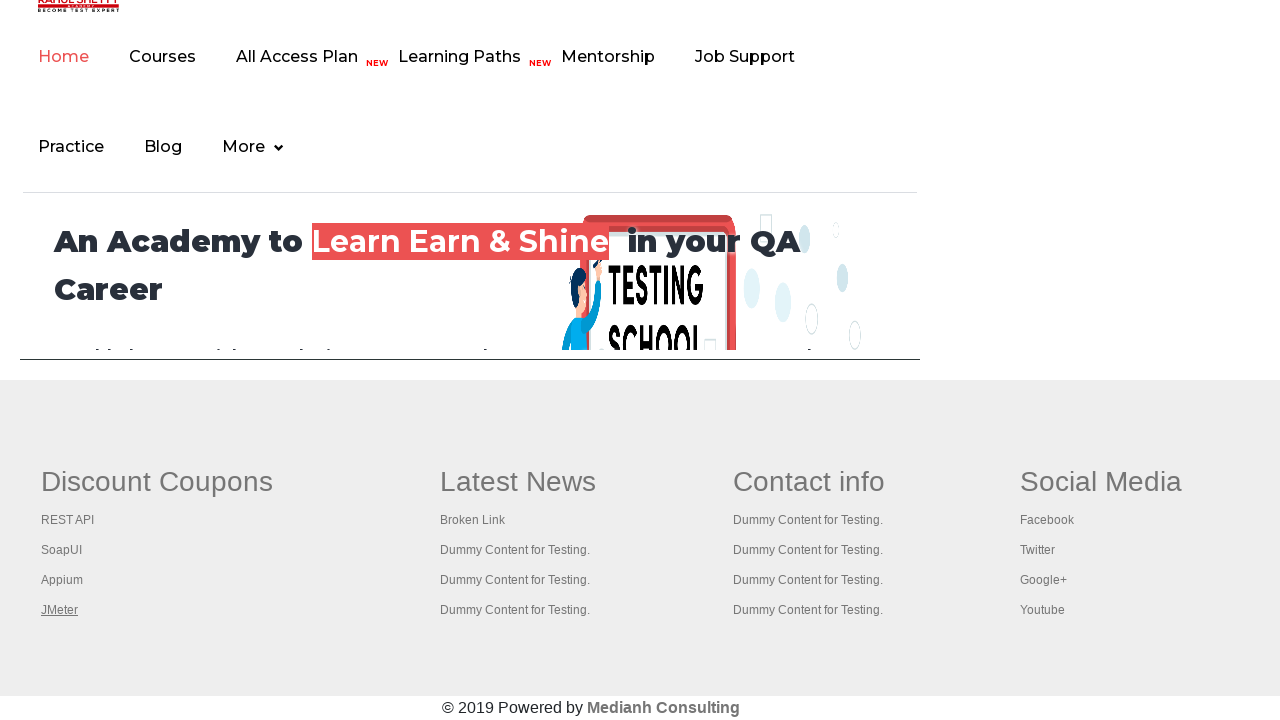

Tab loaded and ready (domcontentloaded state)
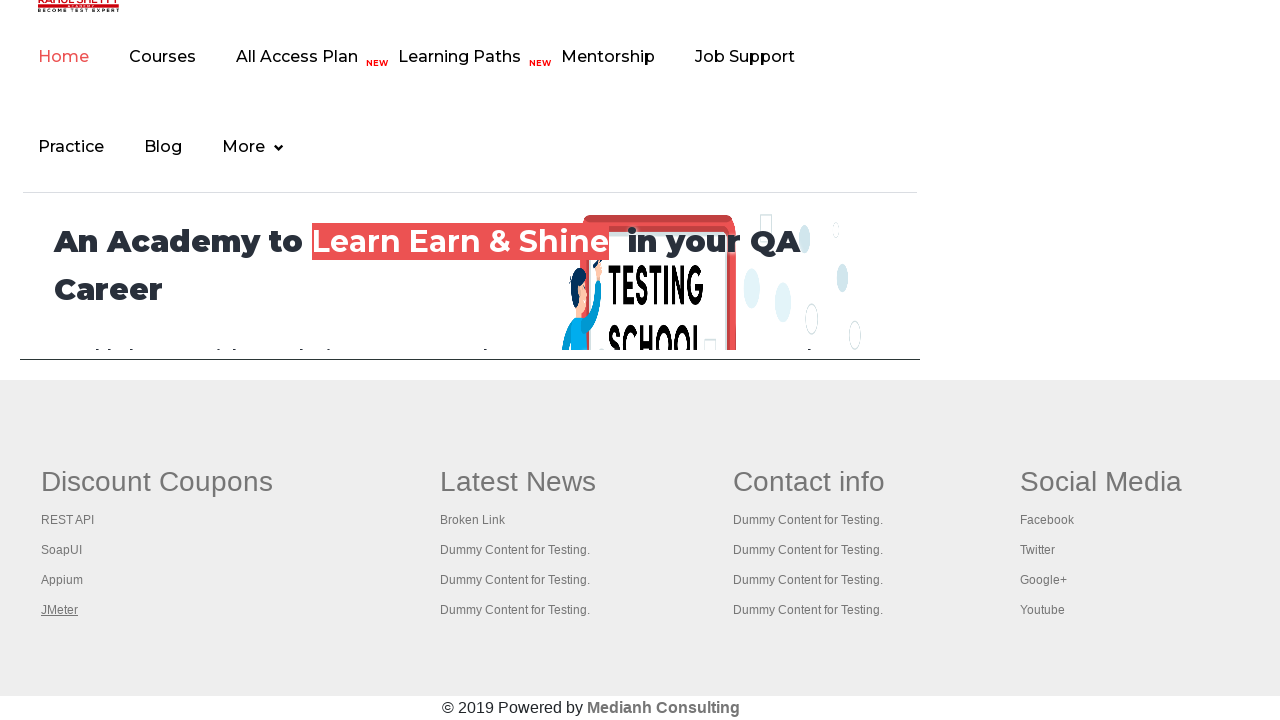

Brought tab to front
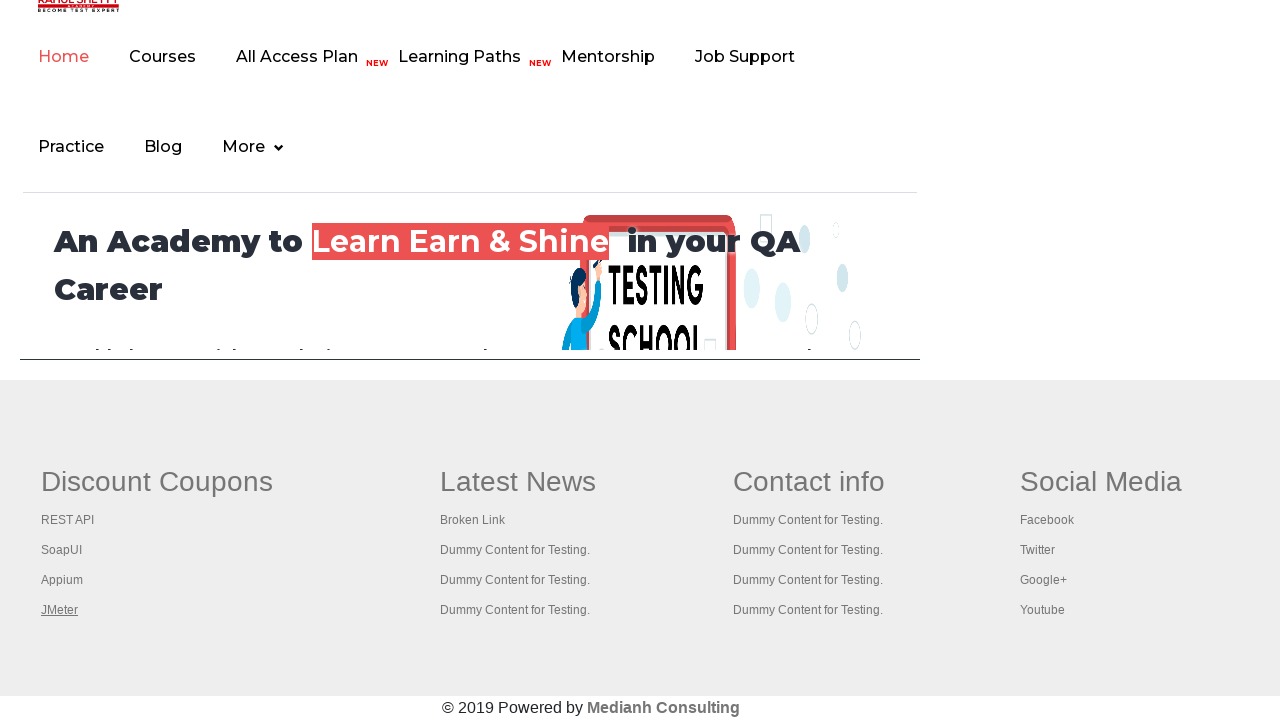

Tab loaded and ready (domcontentloaded state)
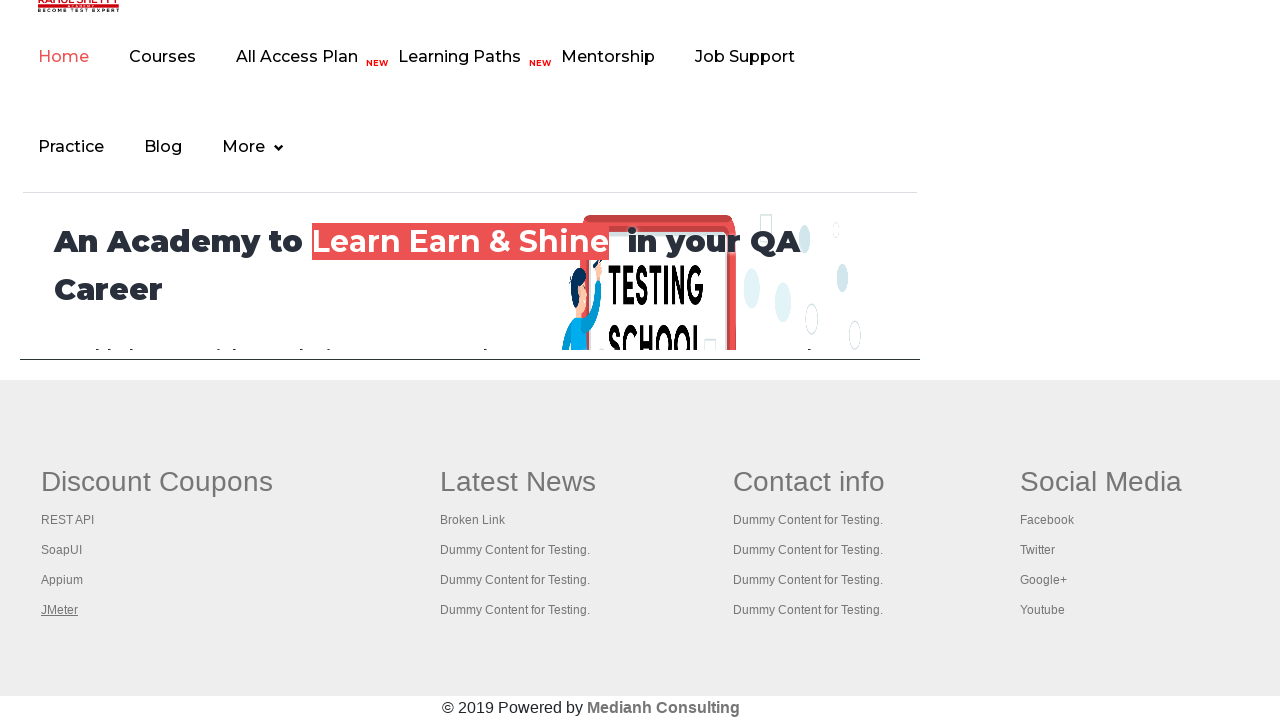

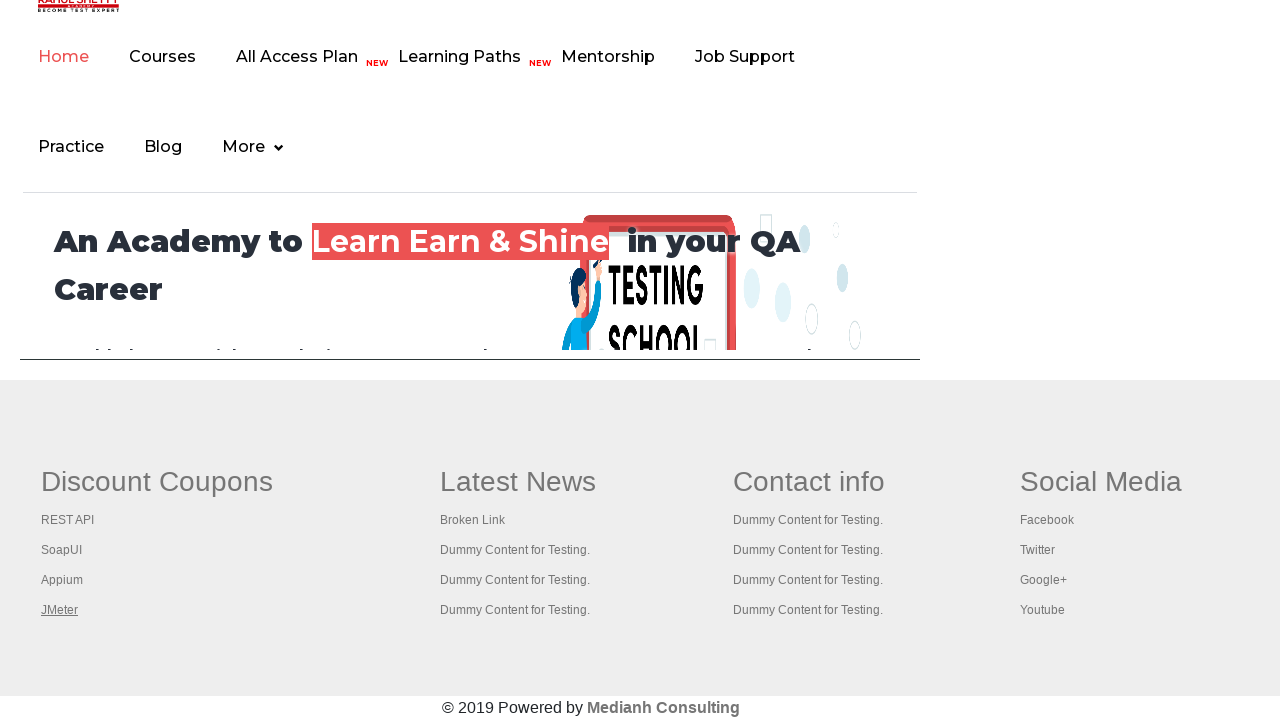